Tests handling frames using frameLocator API by clicking a button in the first iframe, then navigating nested frames to click a button inside a nested frame

Starting URL: https://leafground.com/frame.xhtml

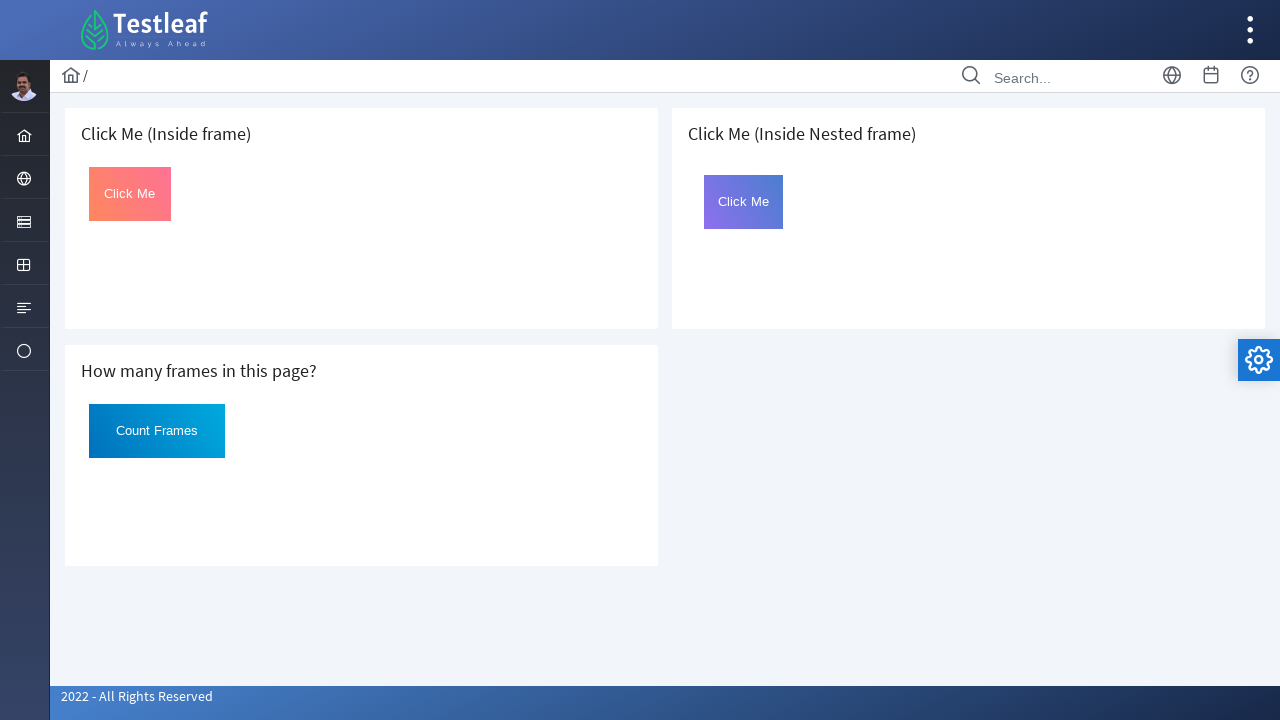

Clicked button in first iframe using frameLocator at (130, 194) on iframe >> nth=0 >> internal:control=enter-frame >> #Click
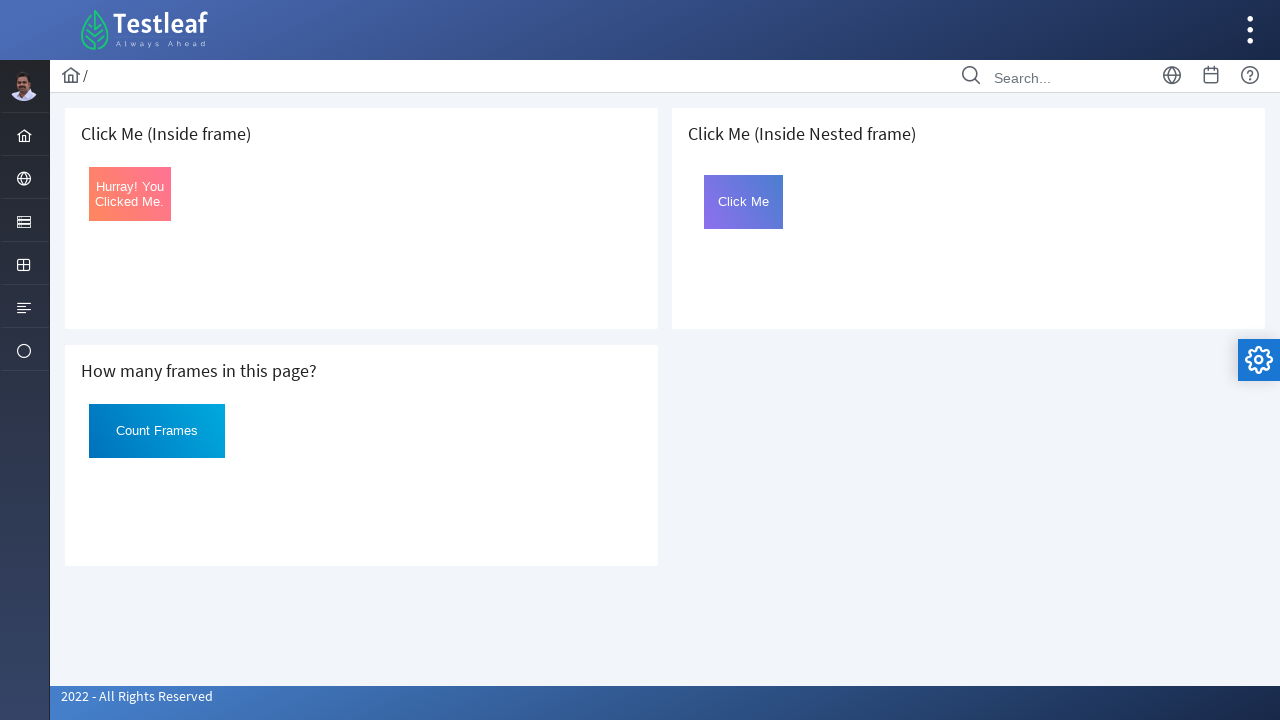

Located card containing nested frame text
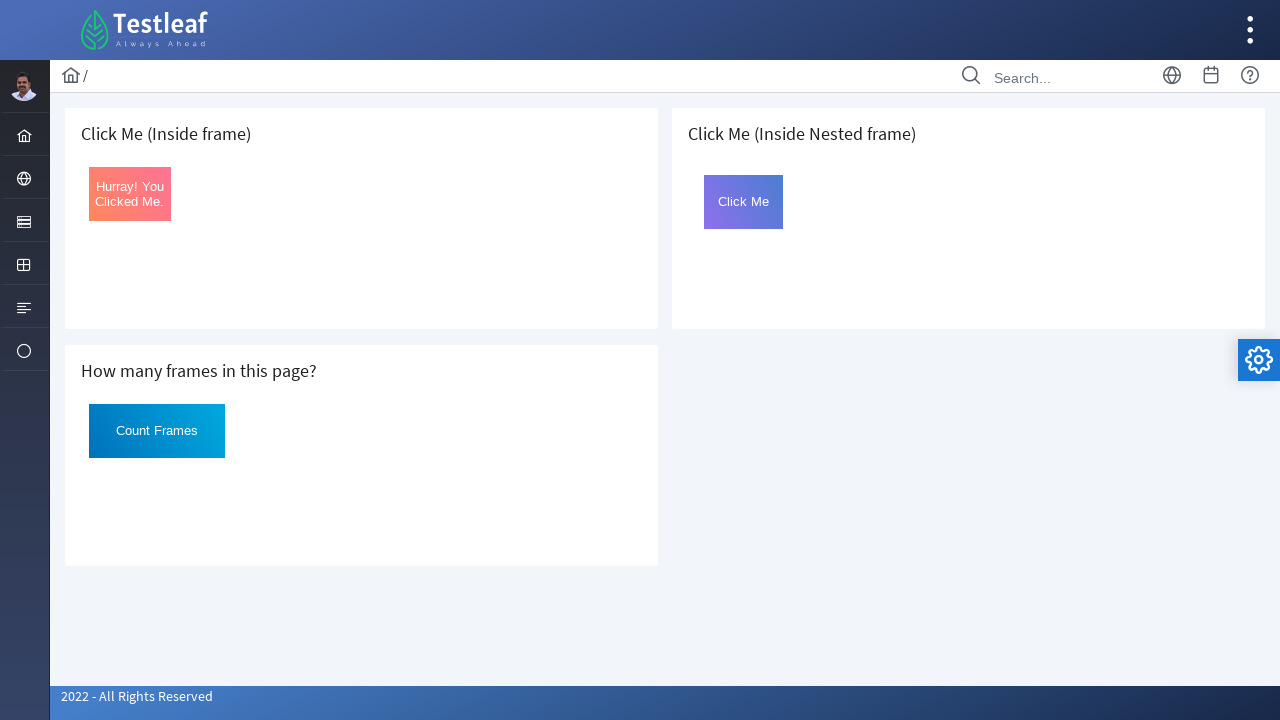

Located first nested iframe within card
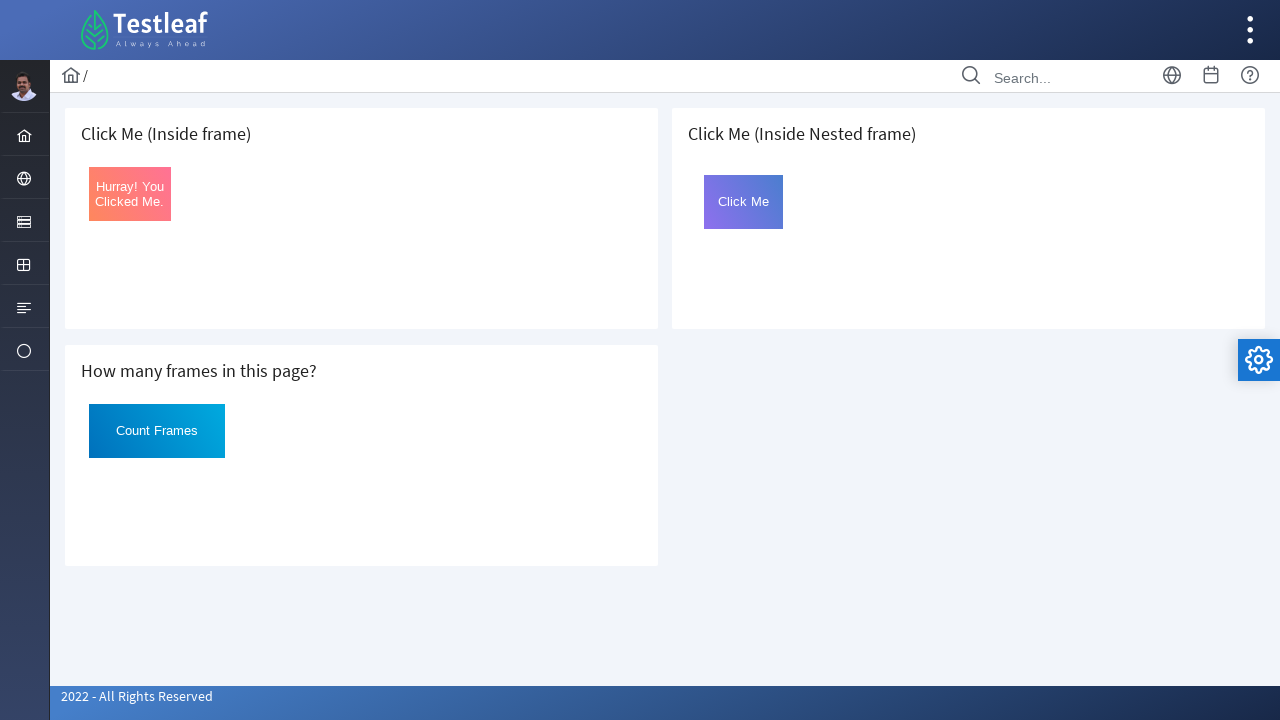

Clicked button inside nested frame at (744, 202) on .card >> internal:has-text=" Click Me (Inside Nested frame)"i >> iframe >> inter
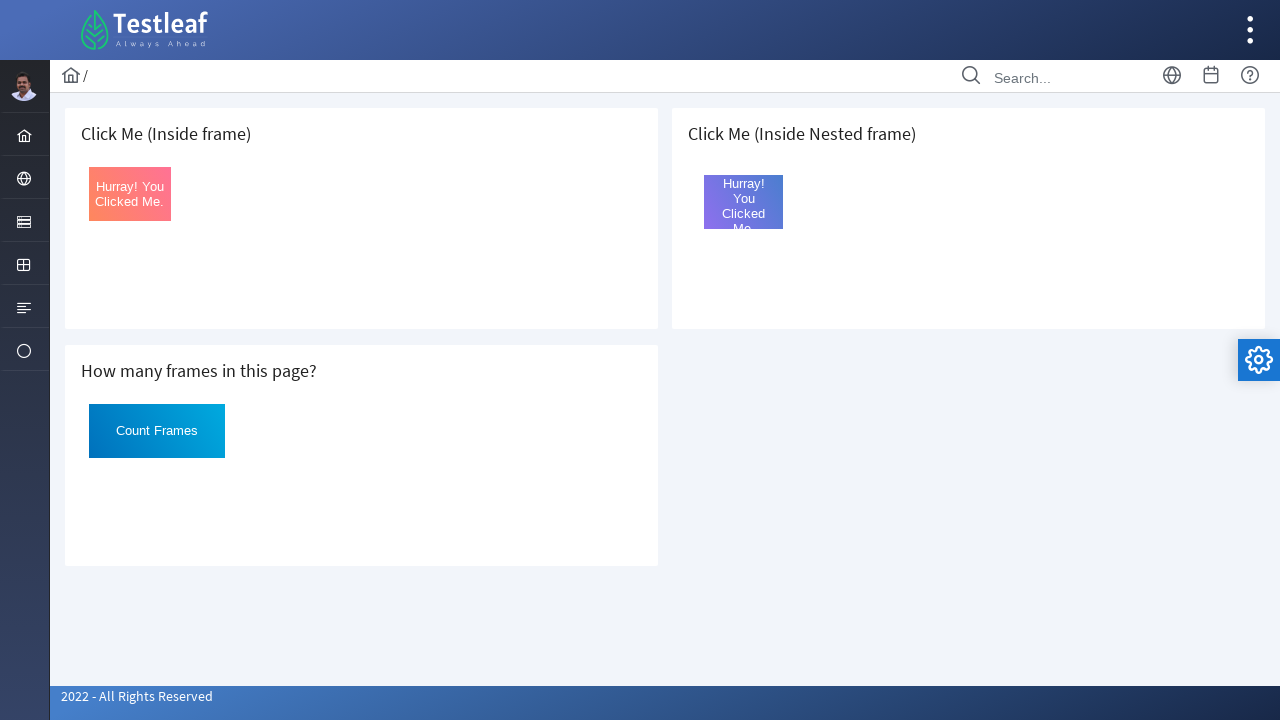

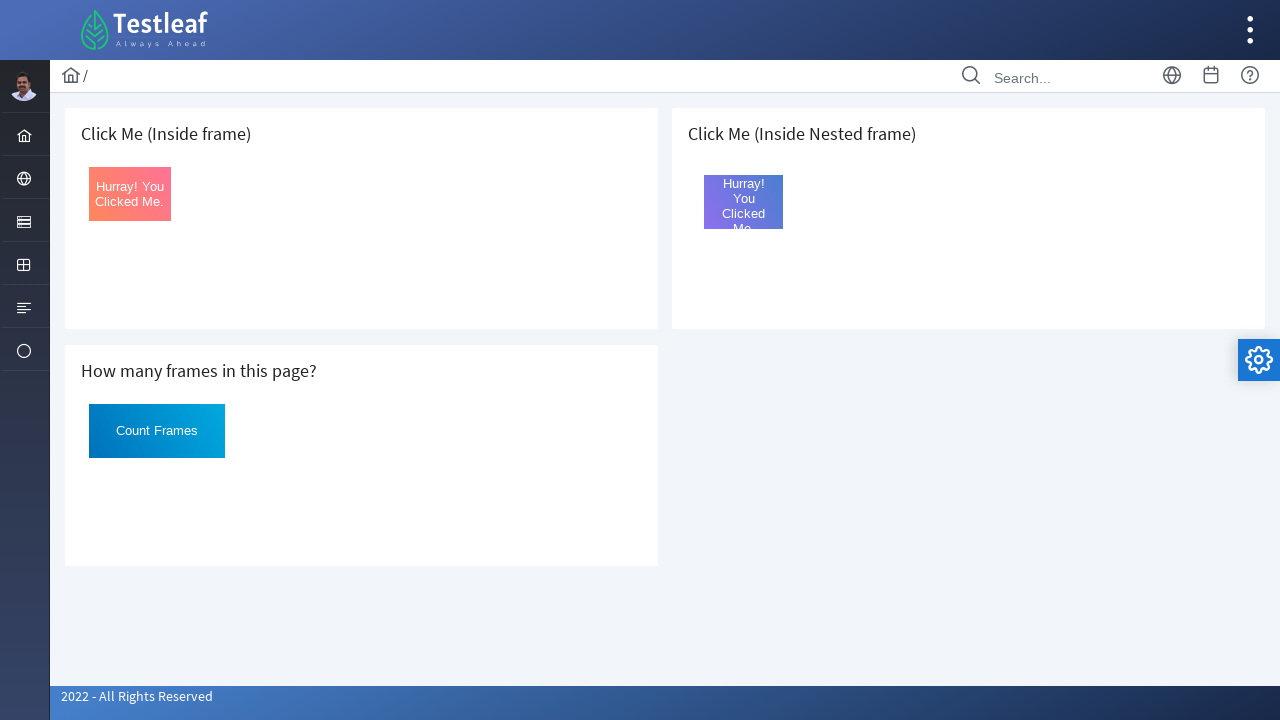